Navigates to the Selenium website, clicks on the Downloads link, and verifies the page navigation

Starting URL: https://www.selenium.dev/

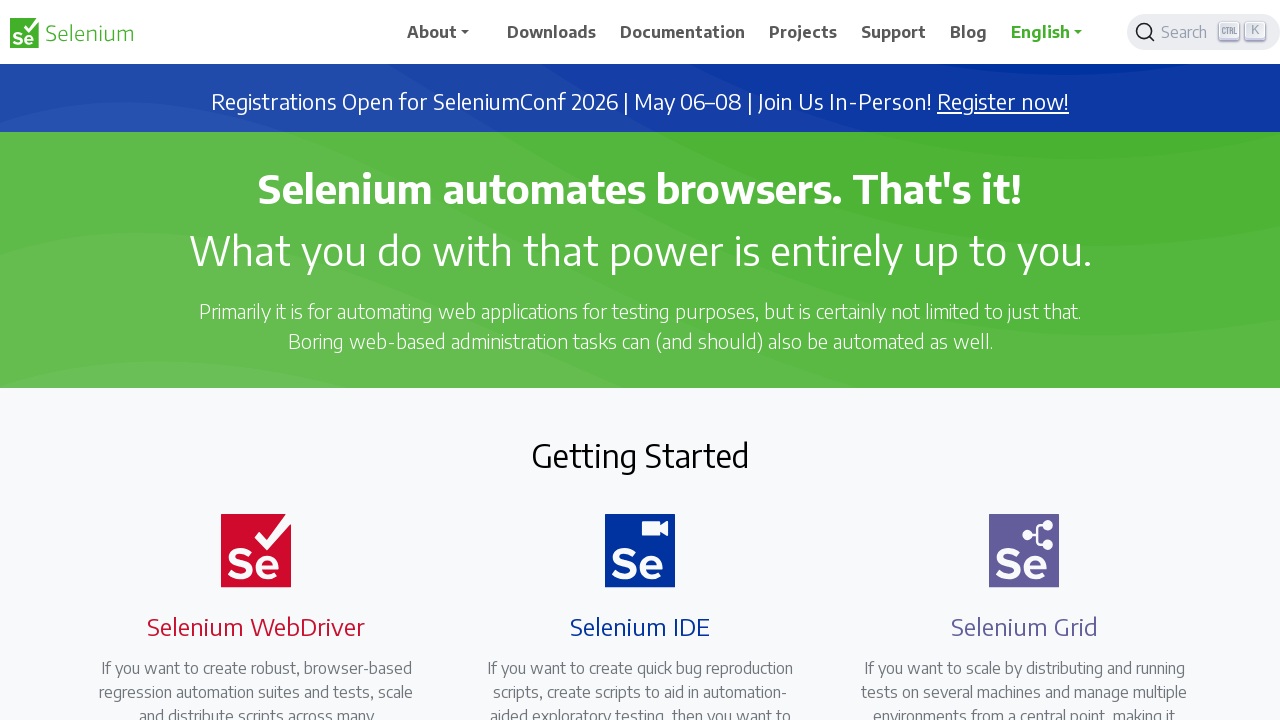

Clicked on the Downloads link at (552, 32) on xpath=//span[contains(.,'Downloads')]
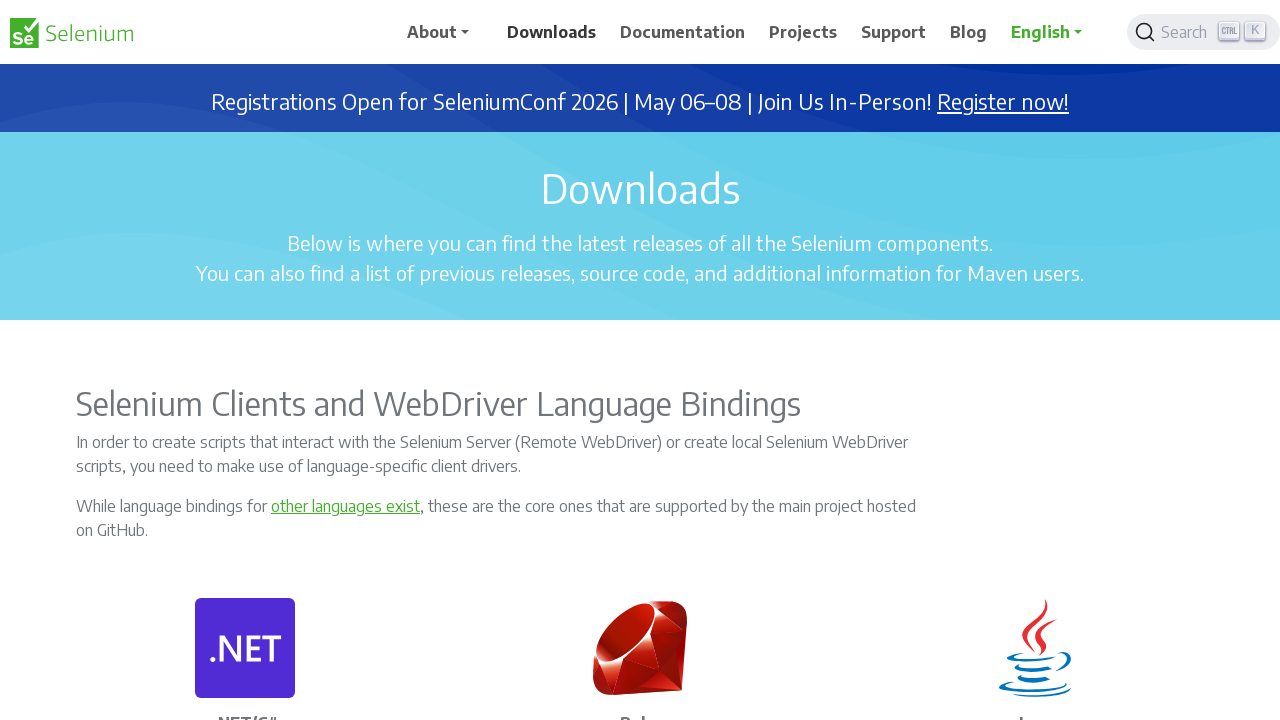

Verified page URL contains 'downloads/' - navigation successful
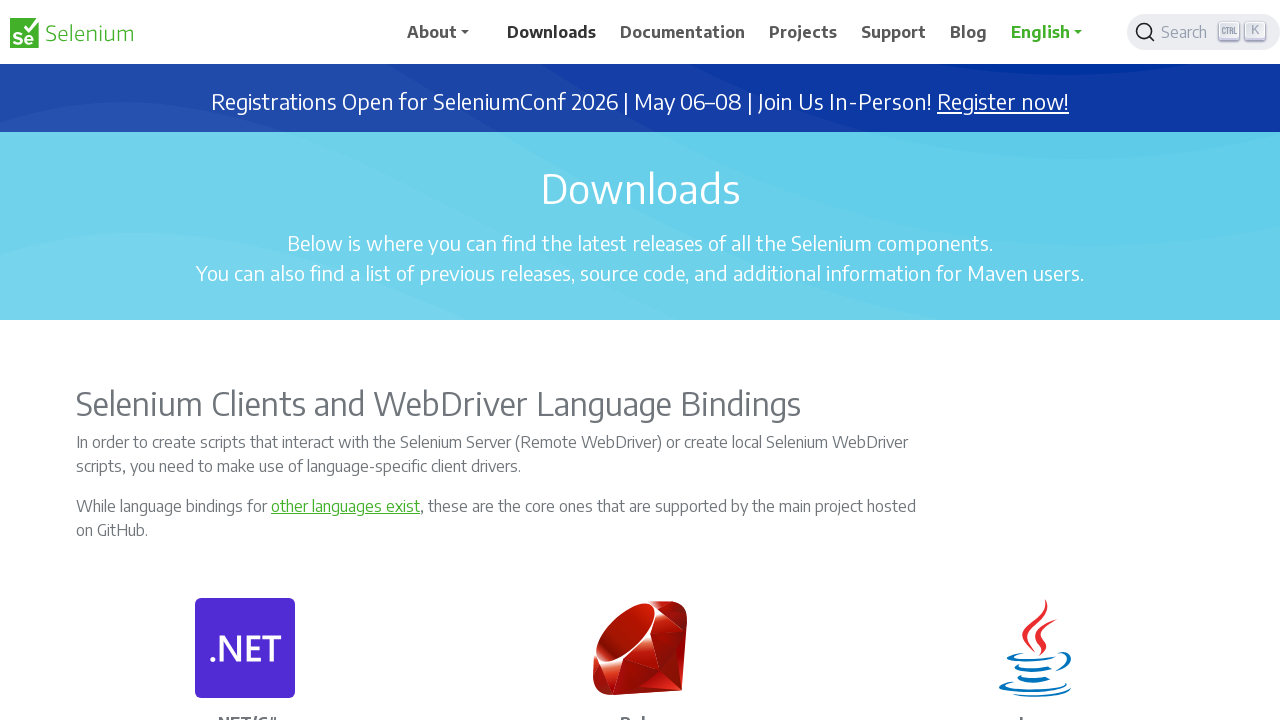

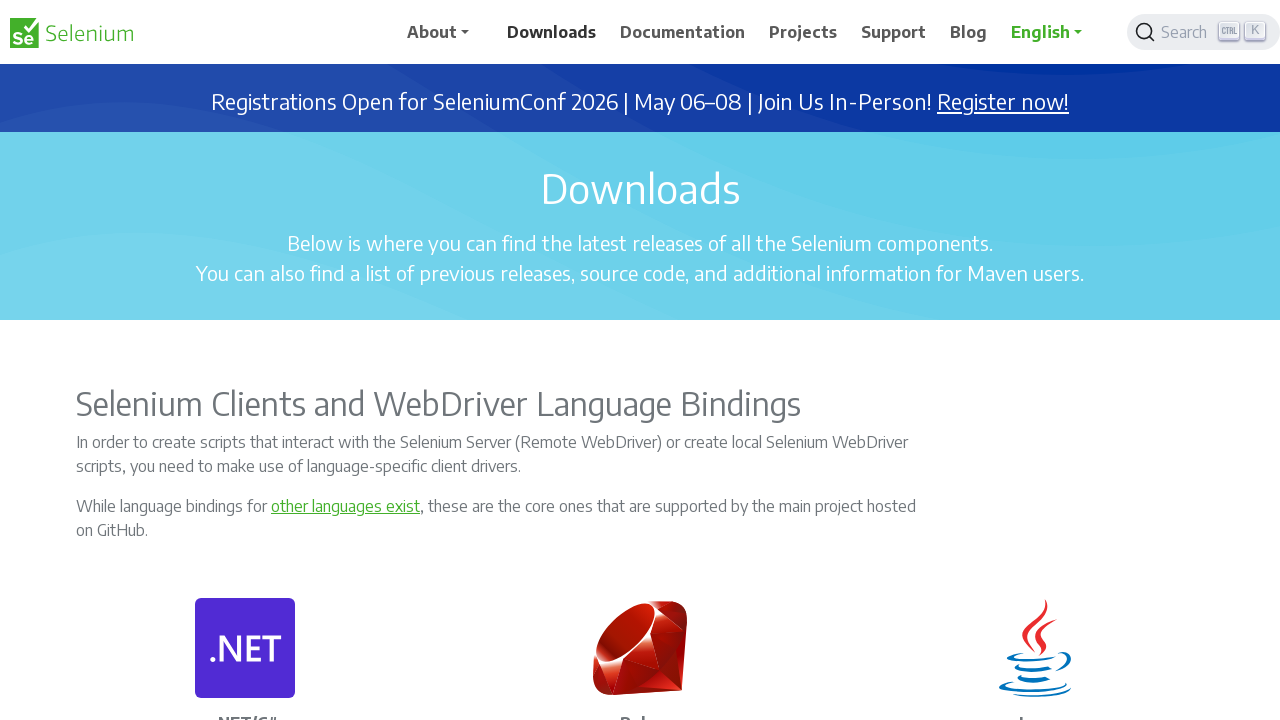